Tests the Playwright documentation homepage by verifying the page title contains "Playwright", then clicks the "Get Started" link and verifies navigation to the intro page.

Starting URL: https://playwright.dev

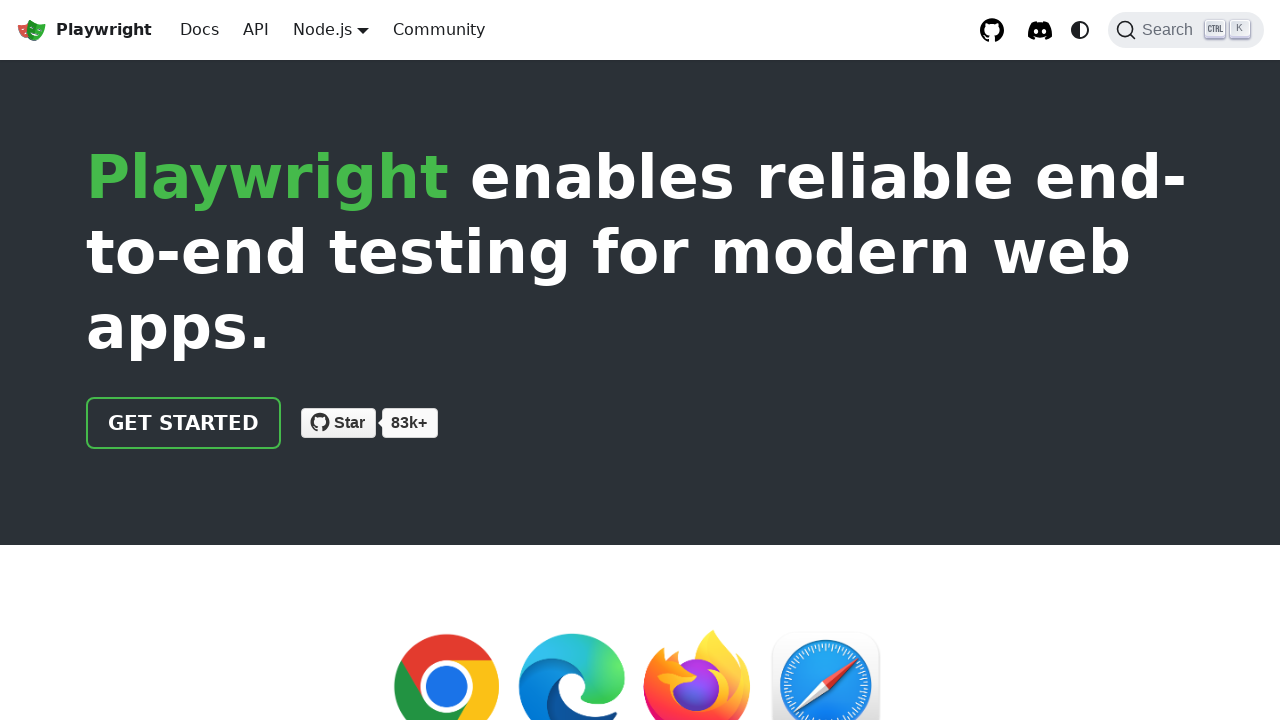

Verified page title contains 'Playwright'
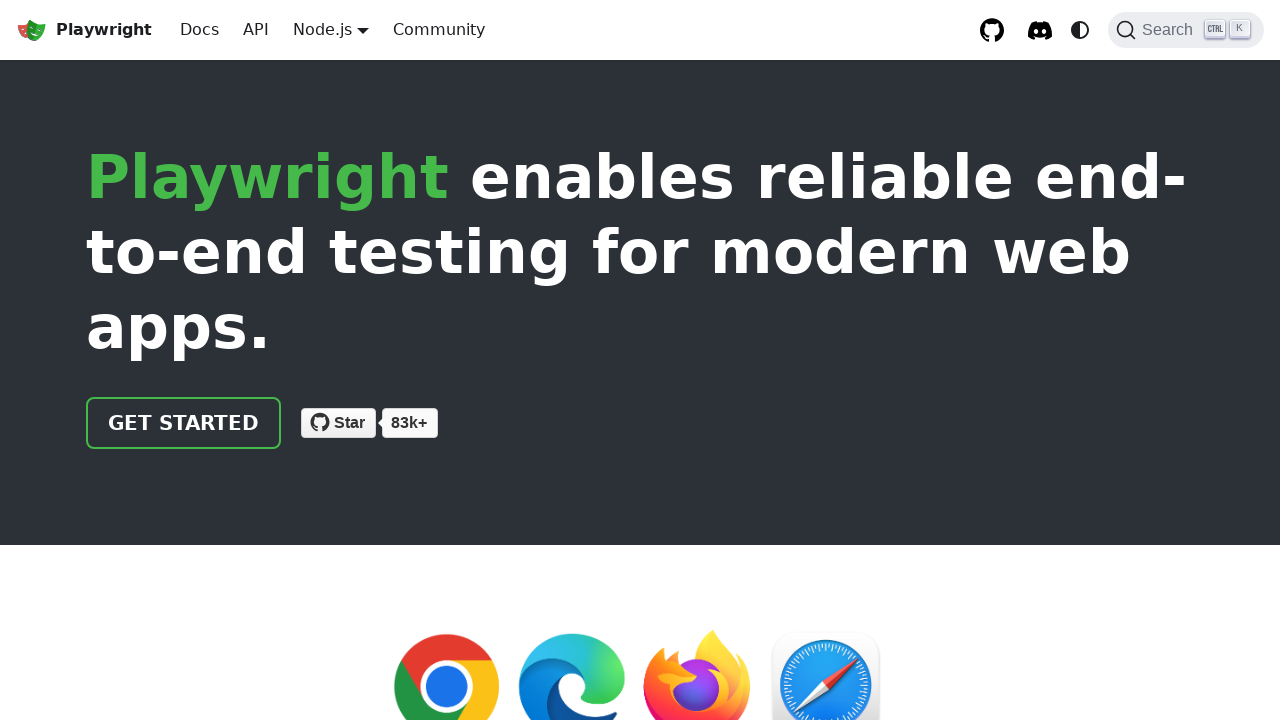

Located 'Get Started' link element
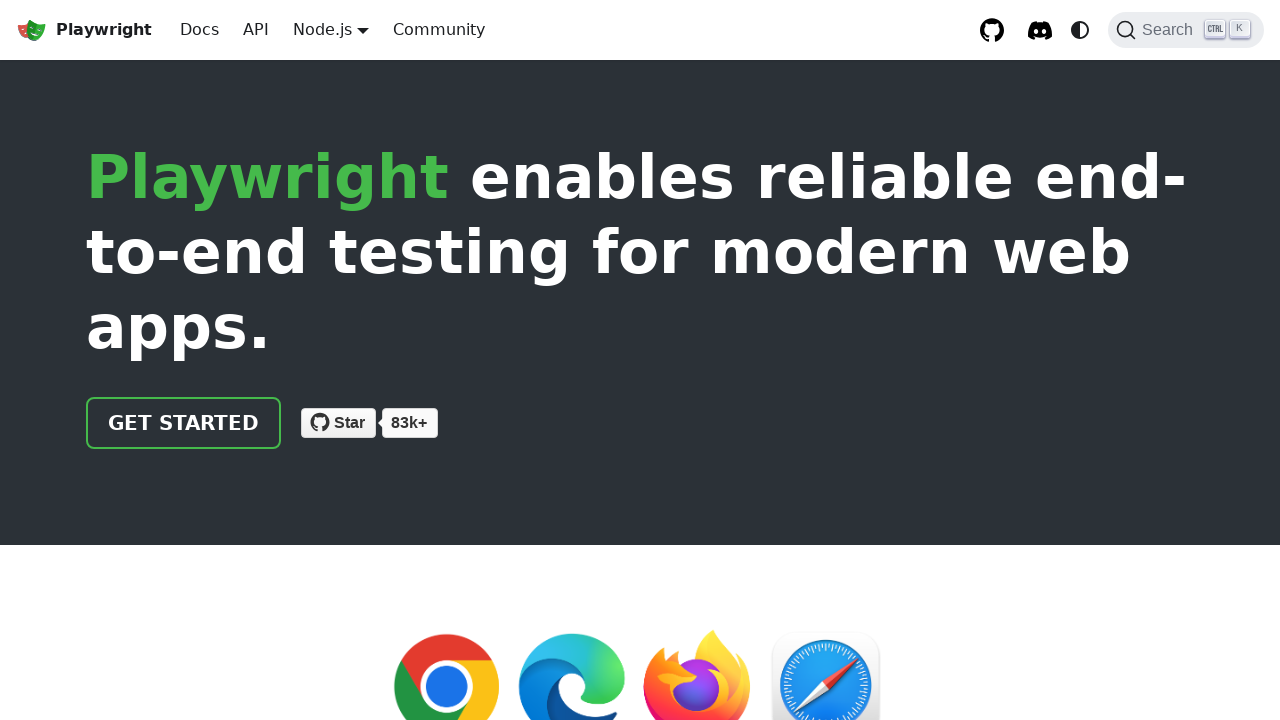

Verified 'Get Started' link href points to '/docs/intro'
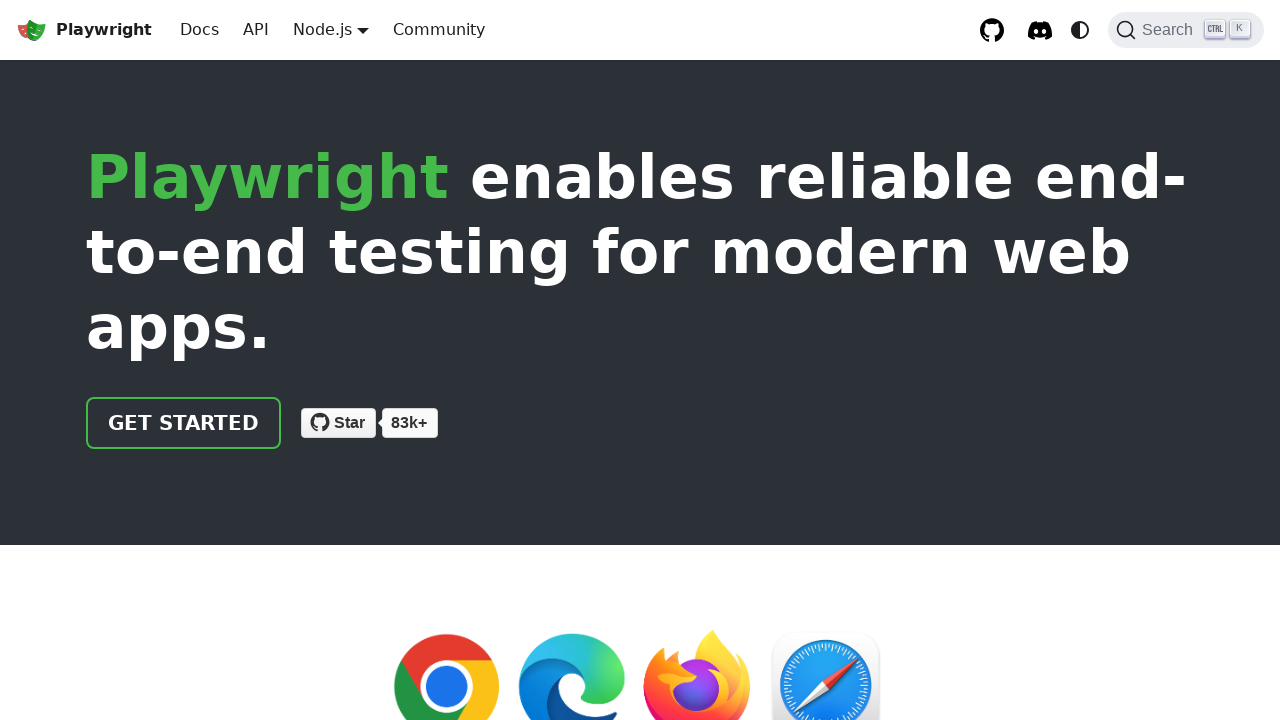

Clicked 'Get Started' link at (184, 423) on text=Get Started
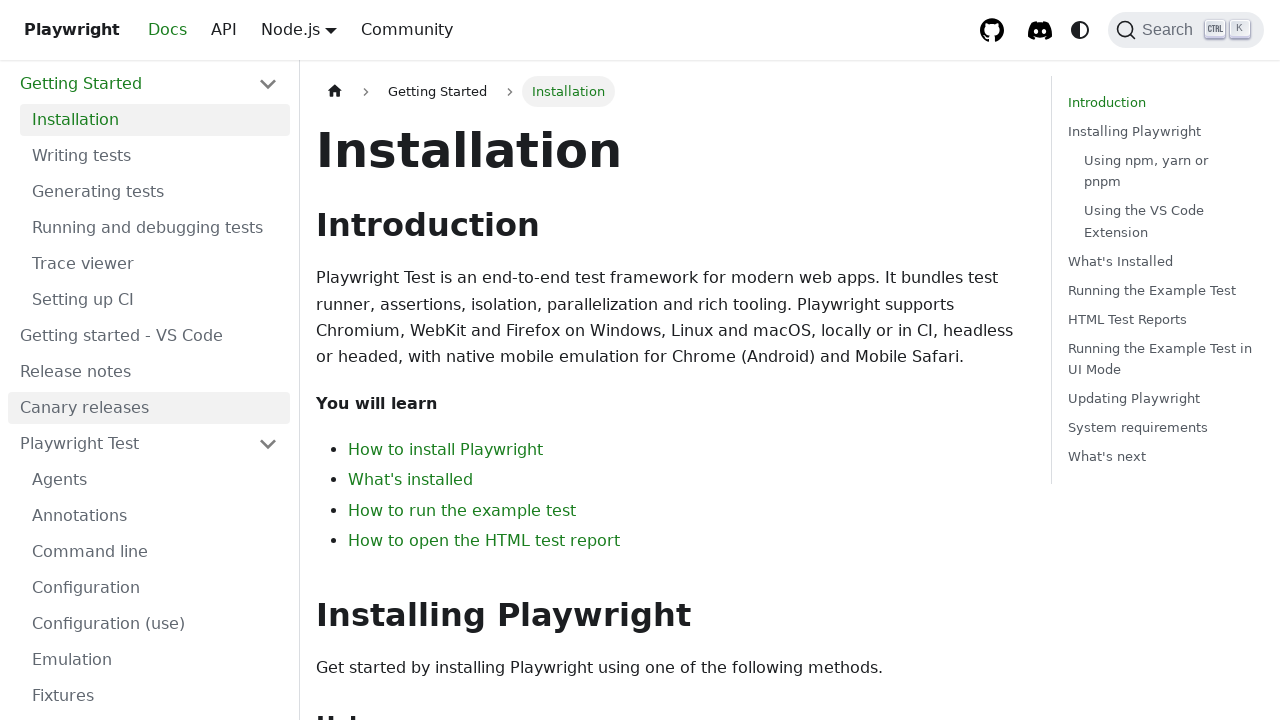

Navigated to intro page and verified URL contains 'intro'
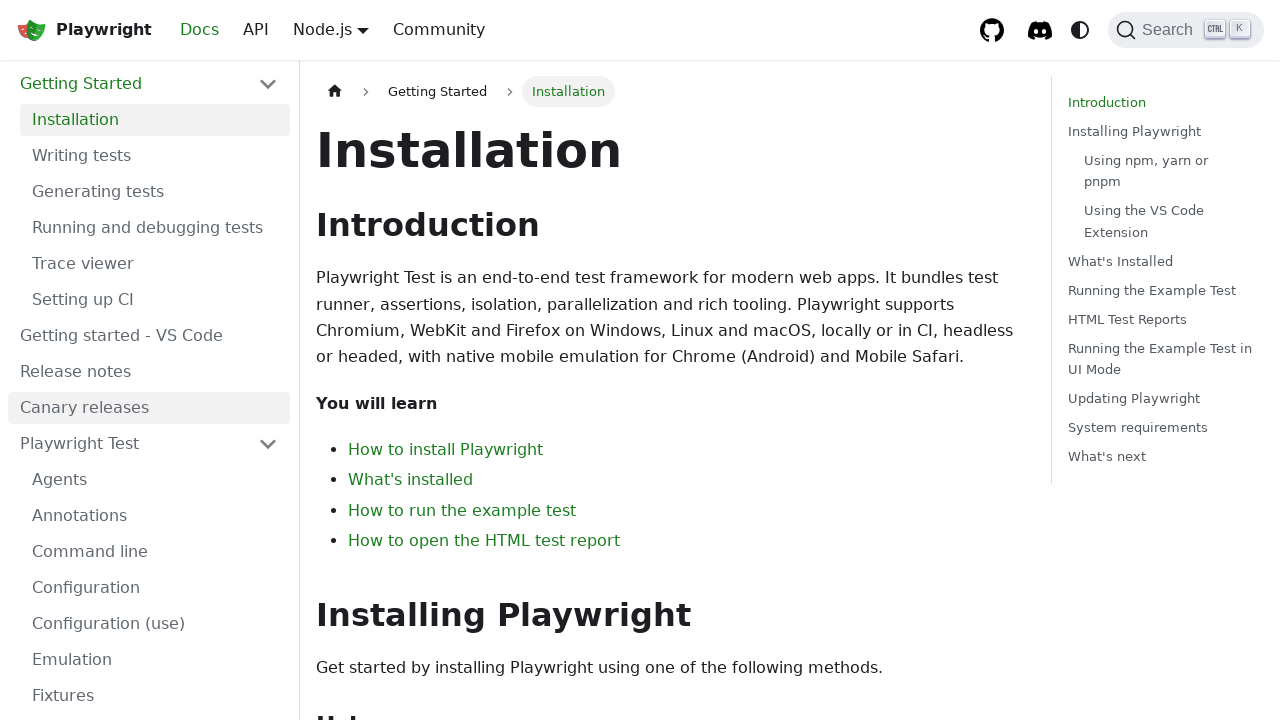

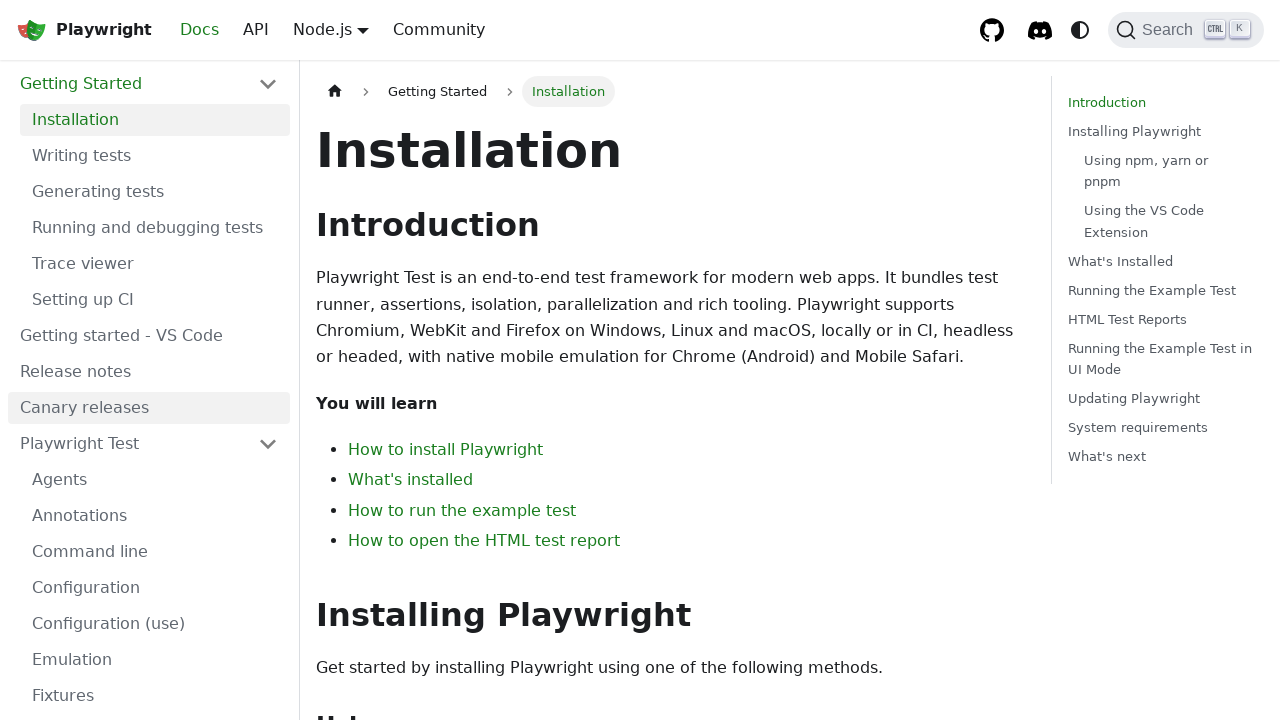